Tests editing a todo item by double-clicking, modifying text, and pressing Enter

Starting URL: https://demo.playwright.dev/todomvc

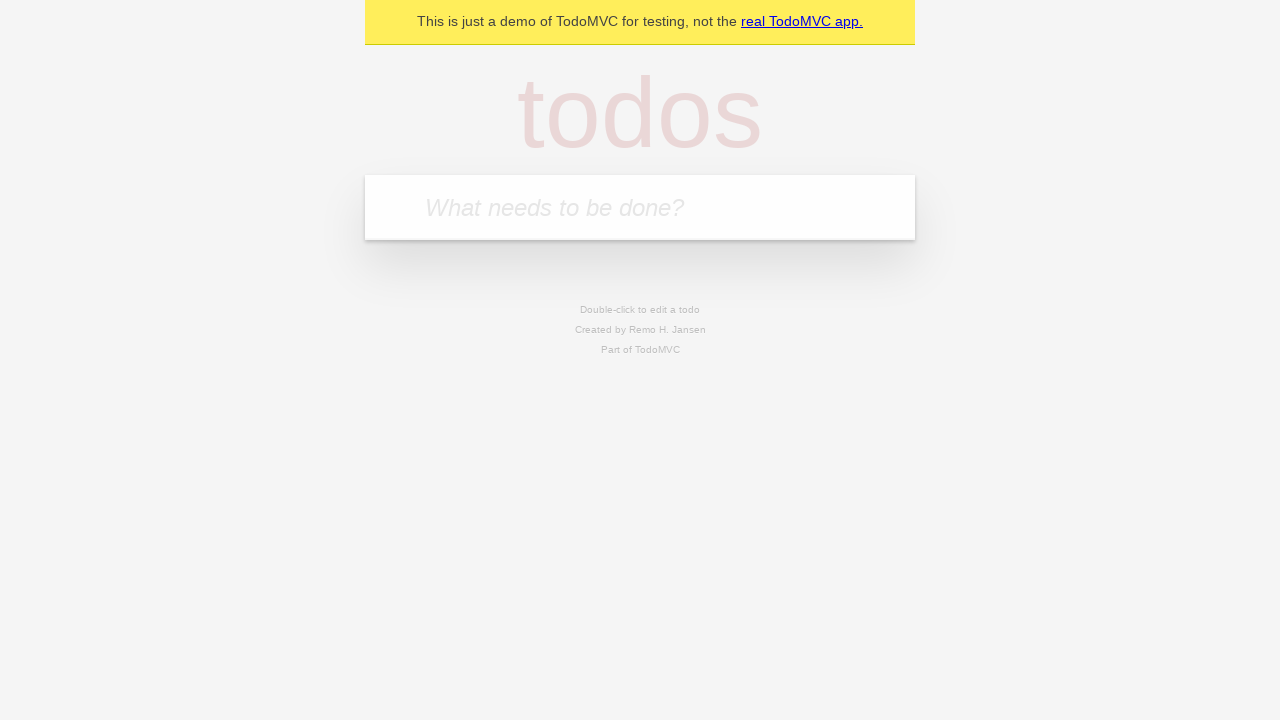

Filled new todo field with 'buy some cheese' on internal:attr=[placeholder="What needs to be done?"i]
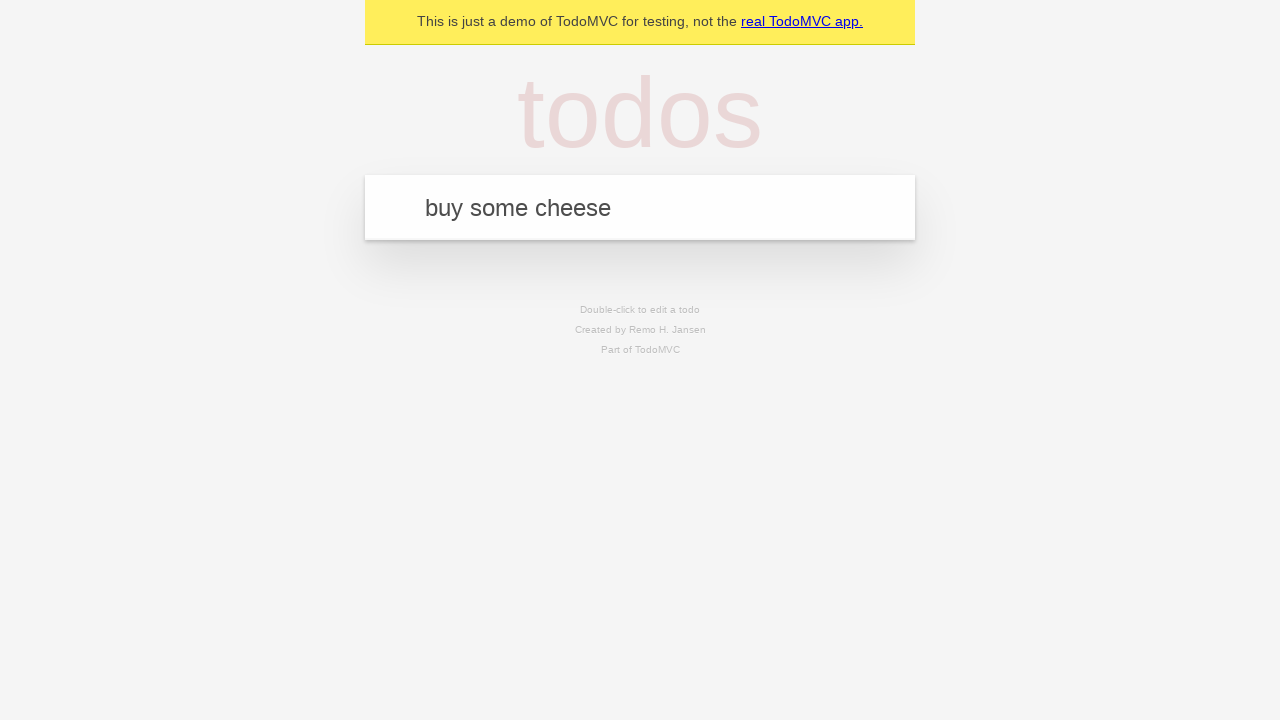

Pressed Enter to add todo 'buy some cheese' on internal:attr=[placeholder="What needs to be done?"i]
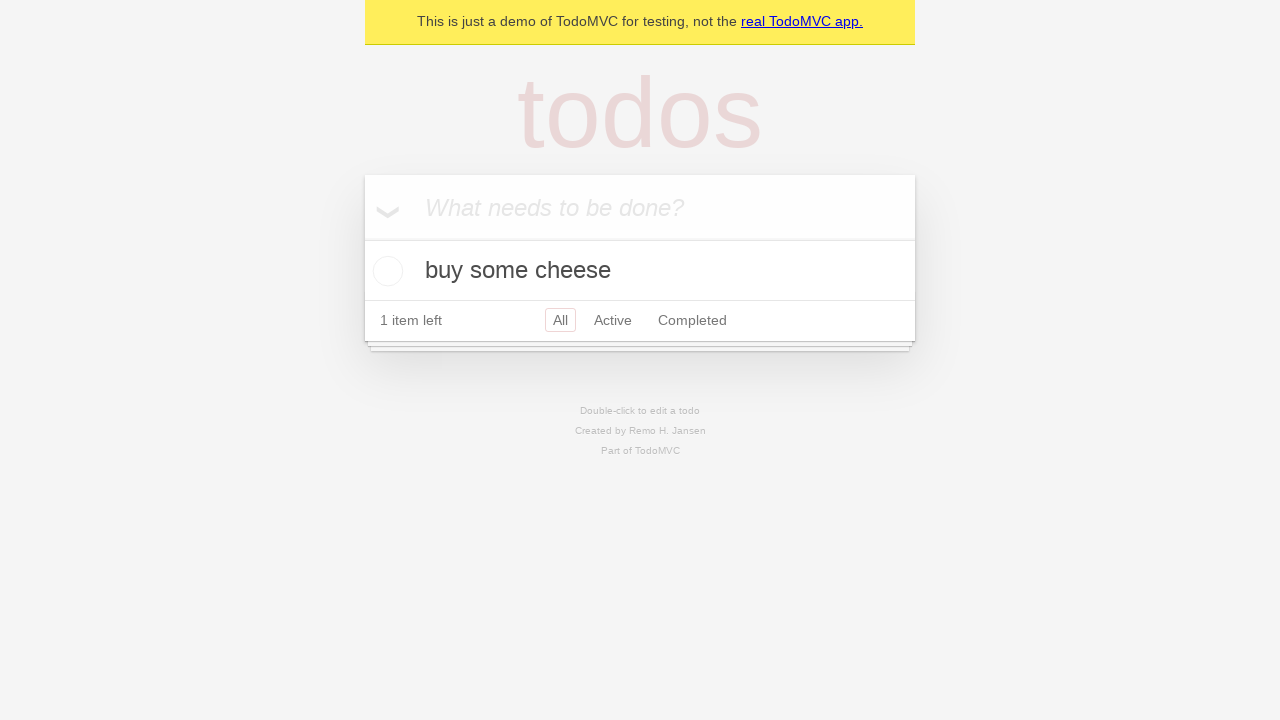

Filled new todo field with 'feed the cat' on internal:attr=[placeholder="What needs to be done?"i]
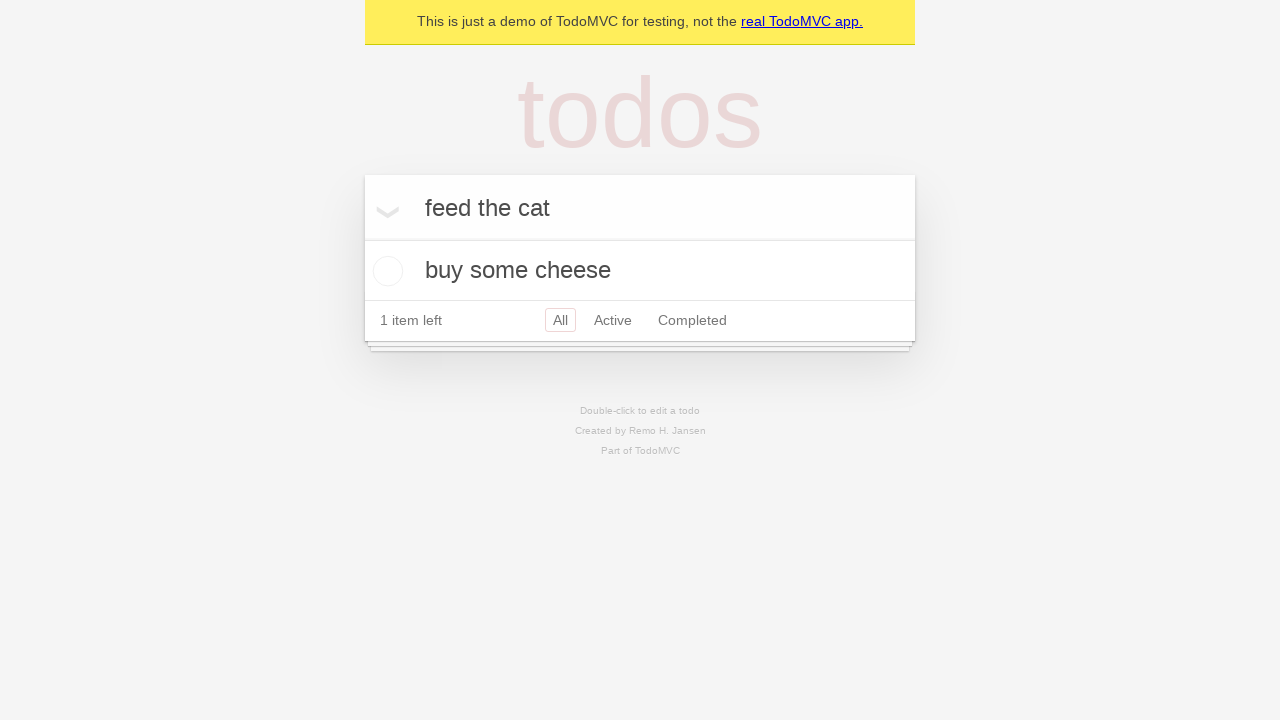

Pressed Enter to add todo 'feed the cat' on internal:attr=[placeholder="What needs to be done?"i]
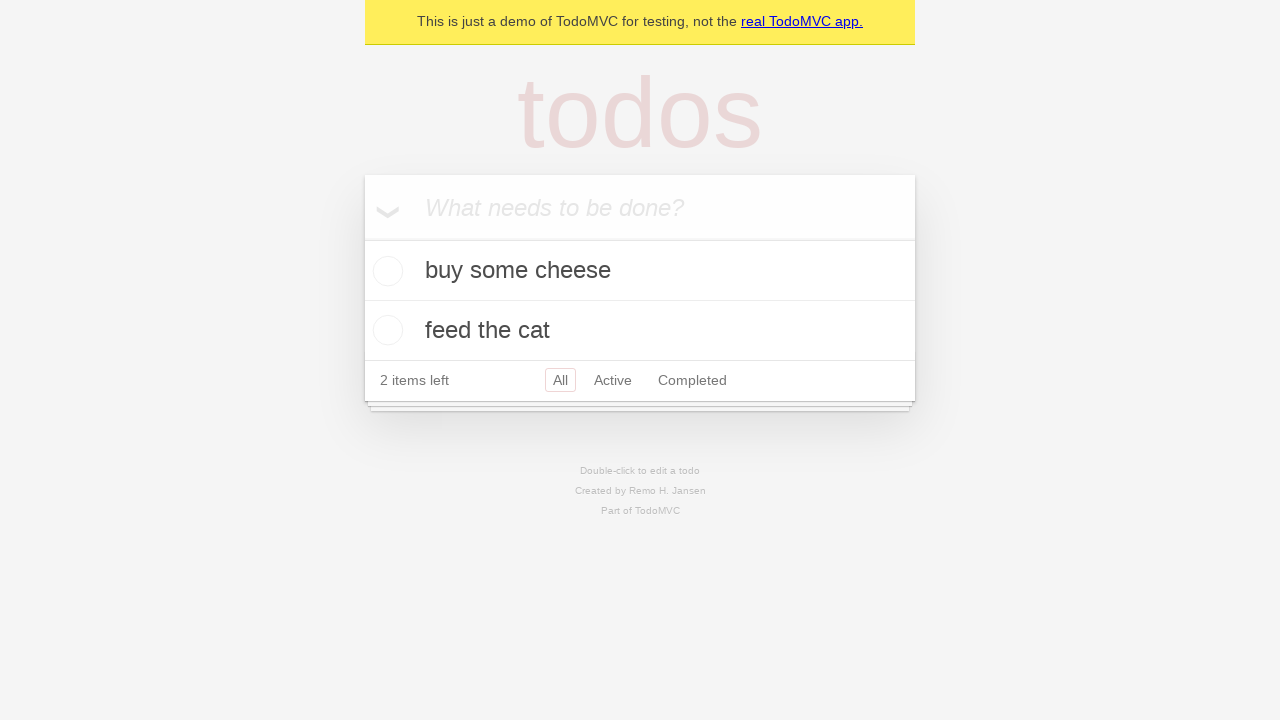

Filled new todo field with 'book a doctors appointment' on internal:attr=[placeholder="What needs to be done?"i]
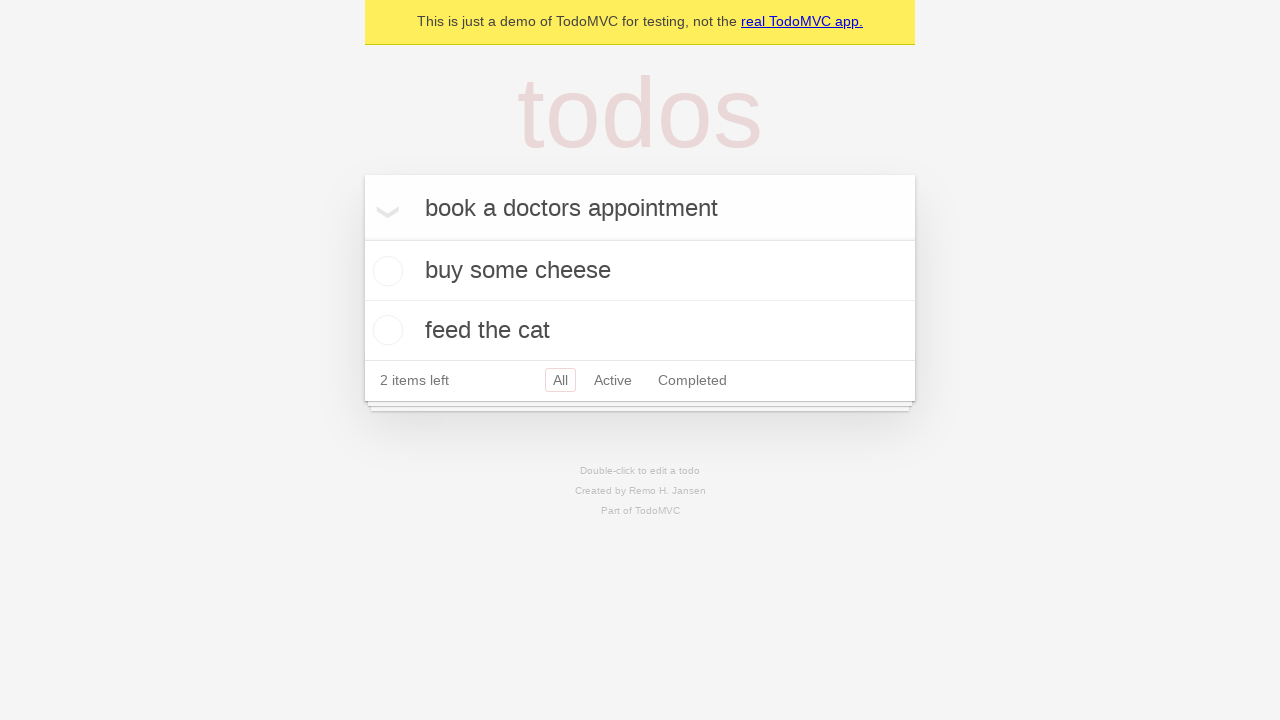

Pressed Enter to add todo 'book a doctors appointment' on internal:attr=[placeholder="What needs to be done?"i]
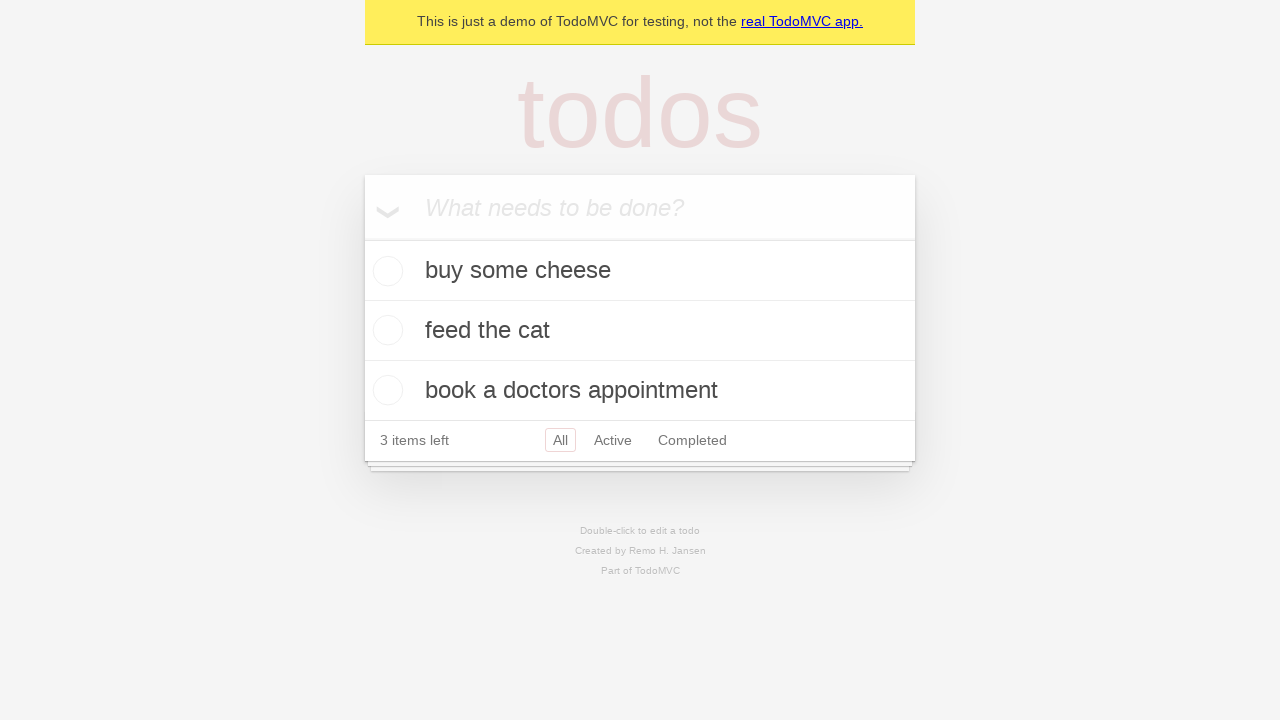

All 3 todo items loaded successfully
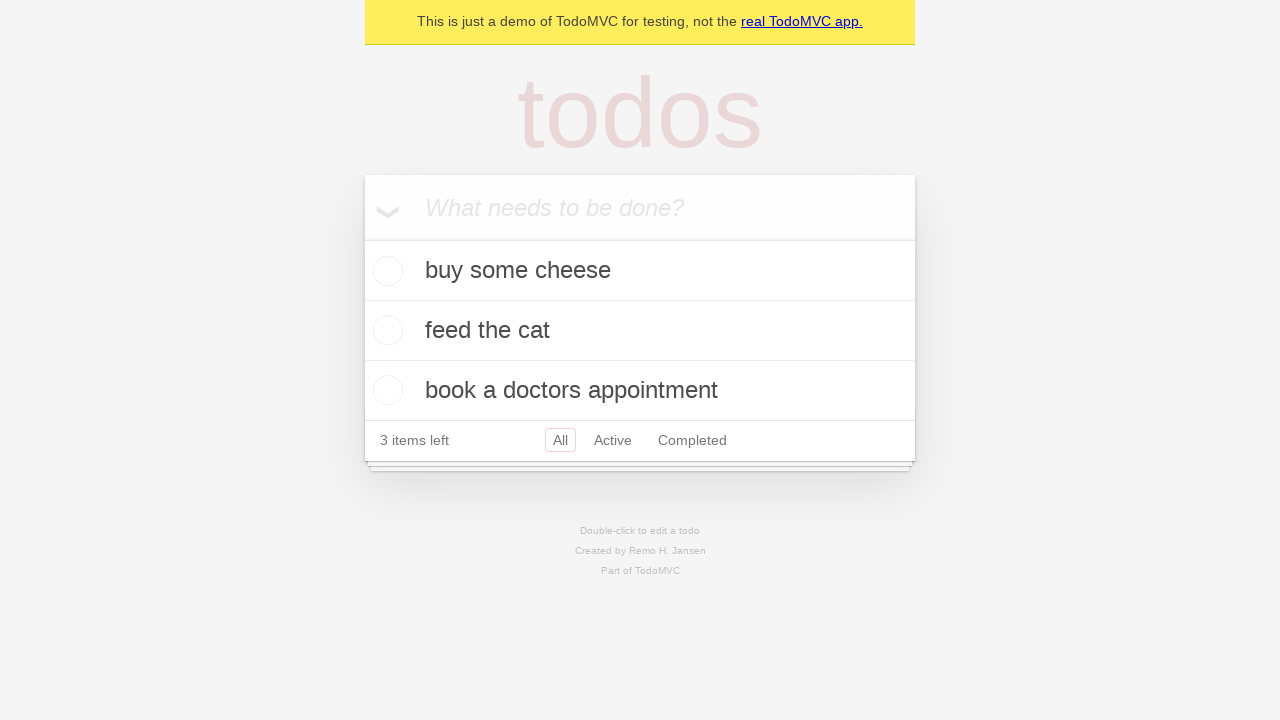

Double-clicked second todo item to enter edit mode at (640, 331) on internal:testid=[data-testid="todo-item"s] >> nth=1
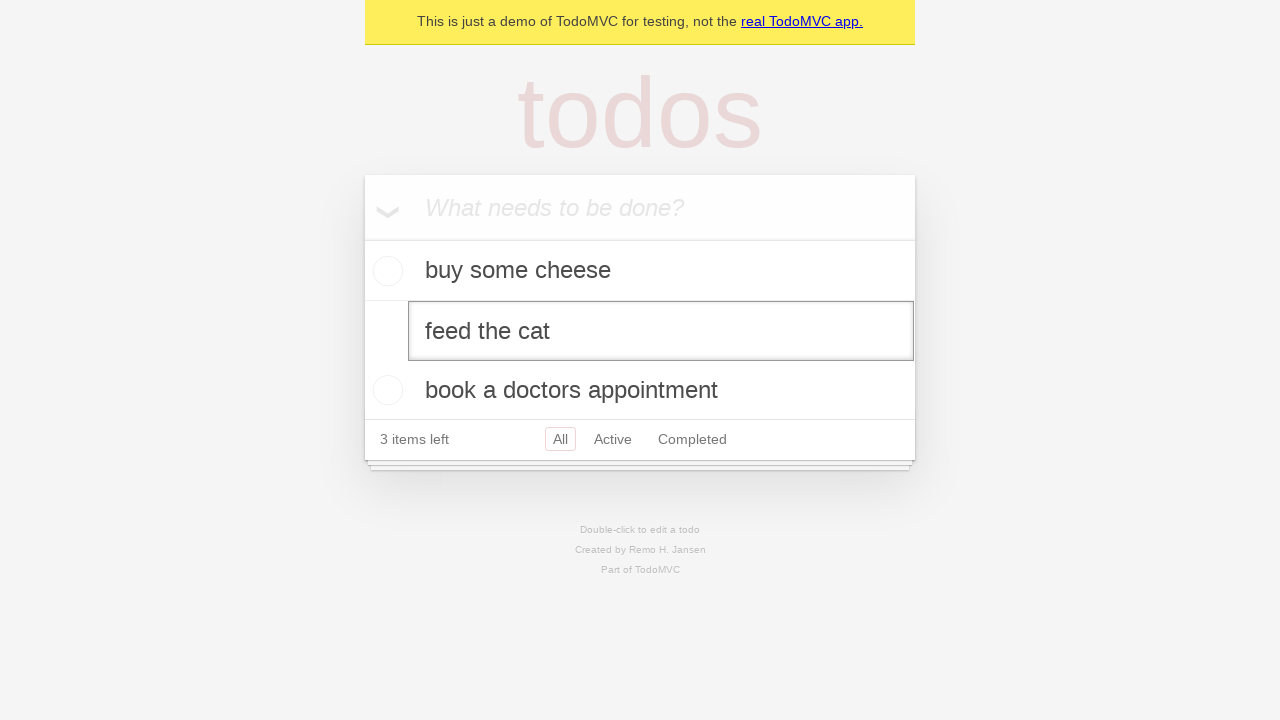

Filled edit textbox with new value 'buy some sausages' on internal:testid=[data-testid="todo-item"s] >> nth=1 >> internal:role=textbox[nam
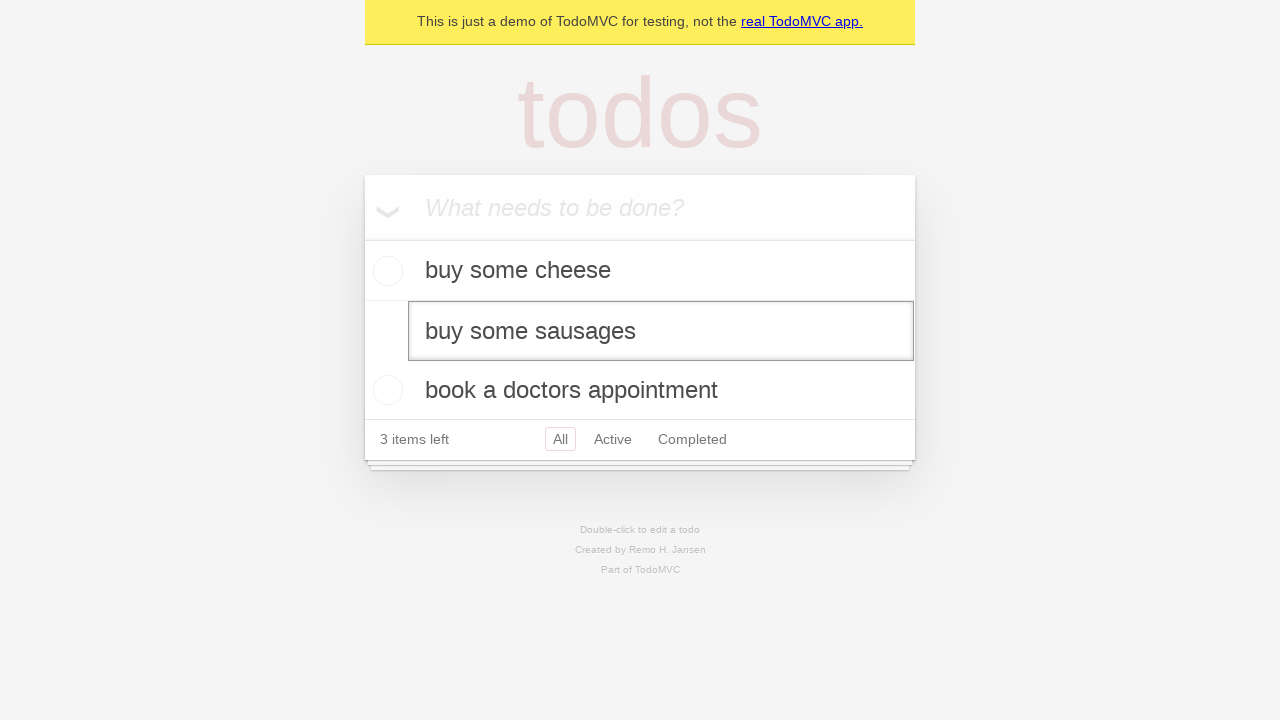

Pressed Enter to confirm todo item edit on internal:testid=[data-testid="todo-item"s] >> nth=1 >> internal:role=textbox[nam
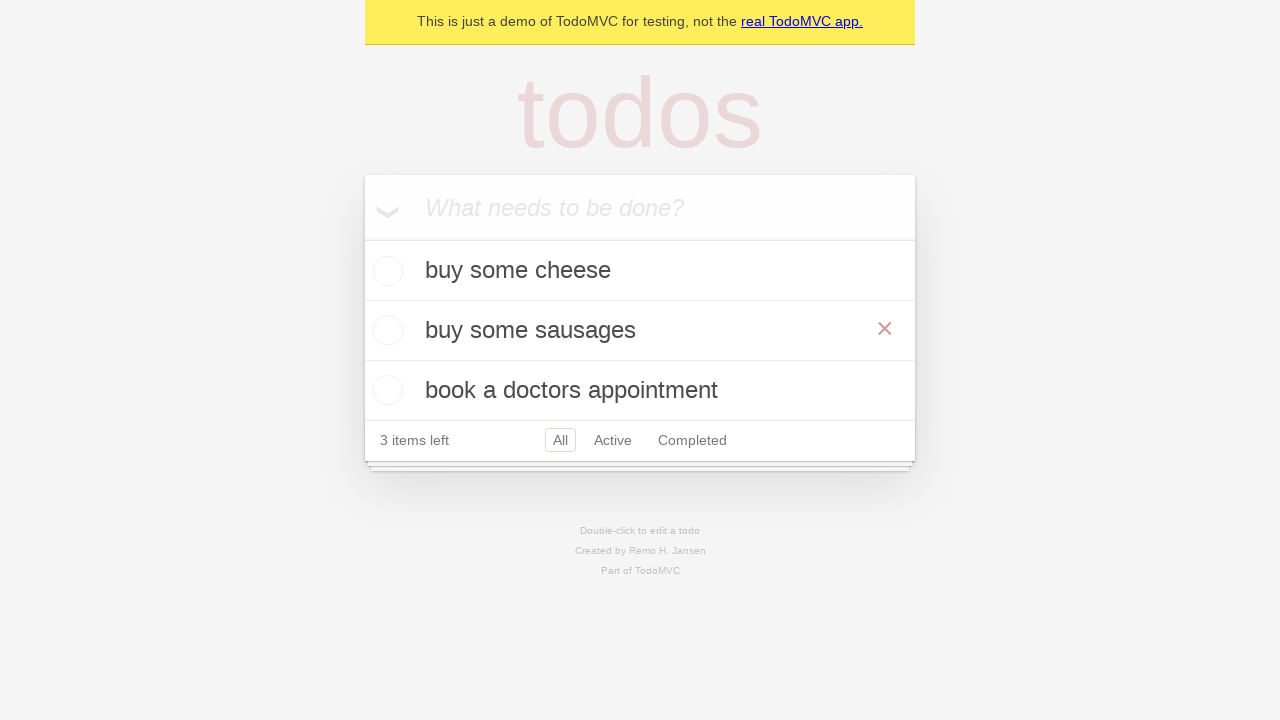

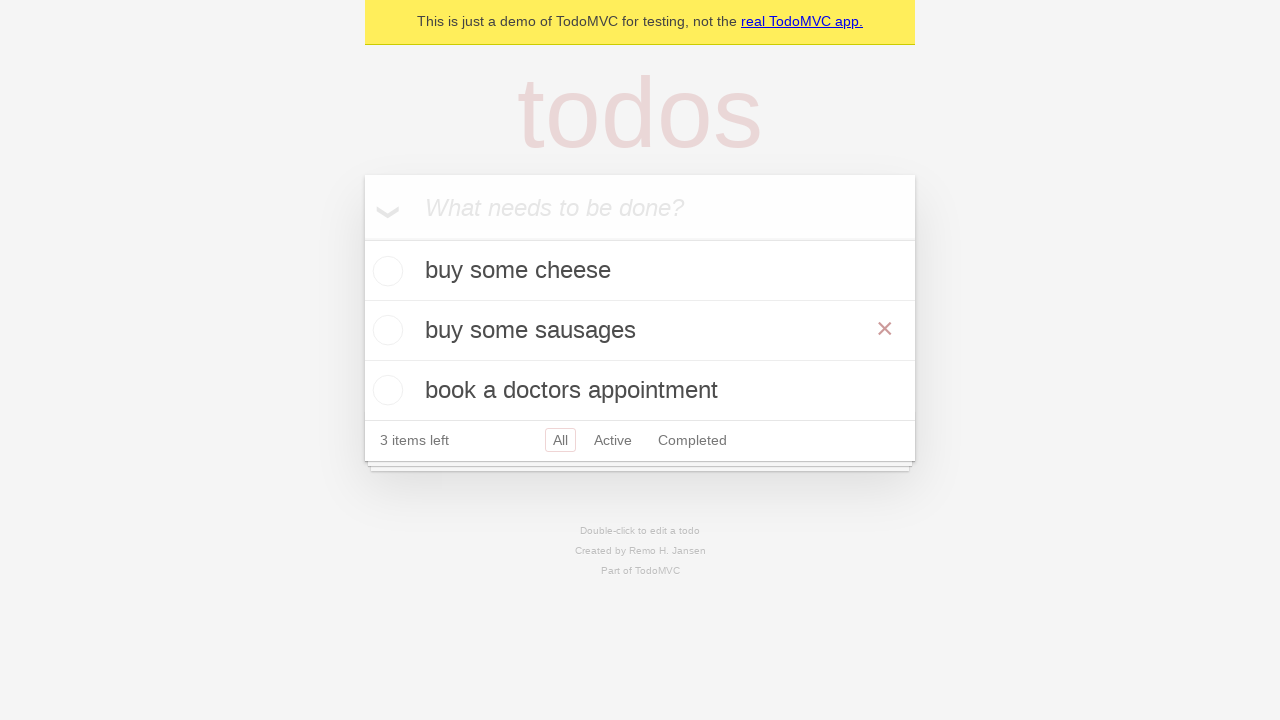